Navigates to ClearTax website and verifies that the page loads with links present on the page.

Starting URL: https://cleartax.in/

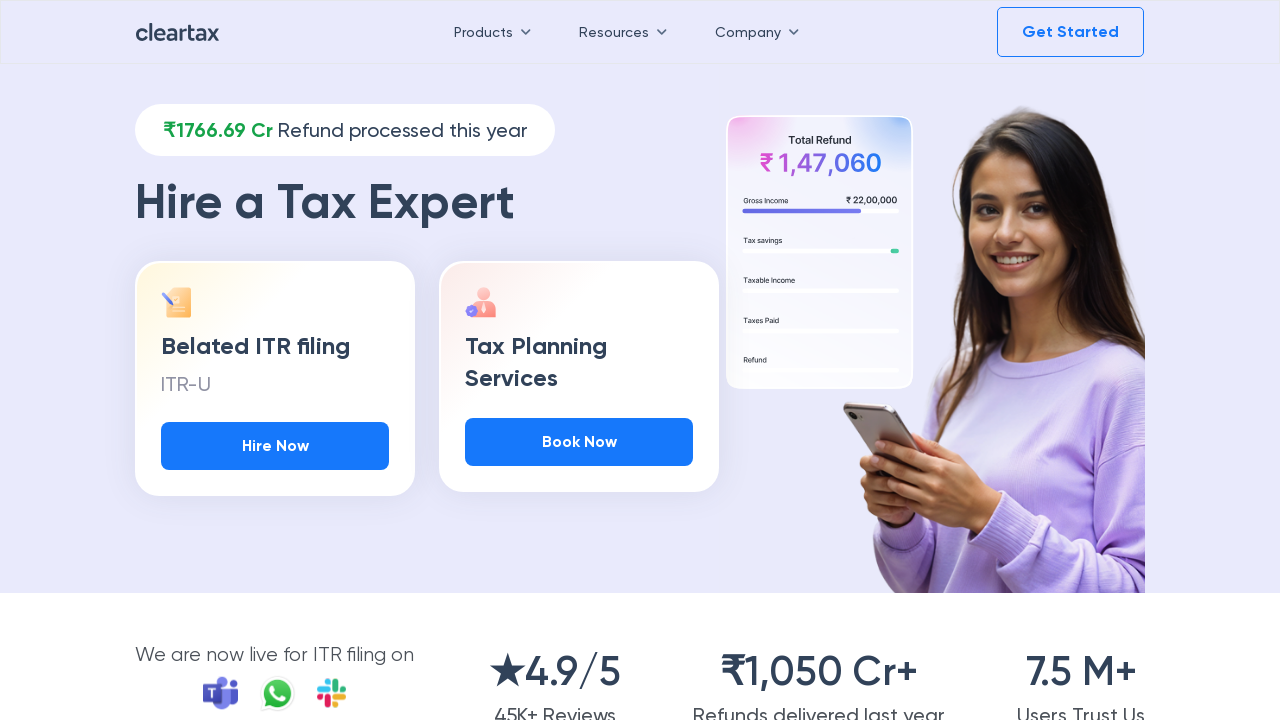

Navigated to ClearTax website at https://cleartax.in/
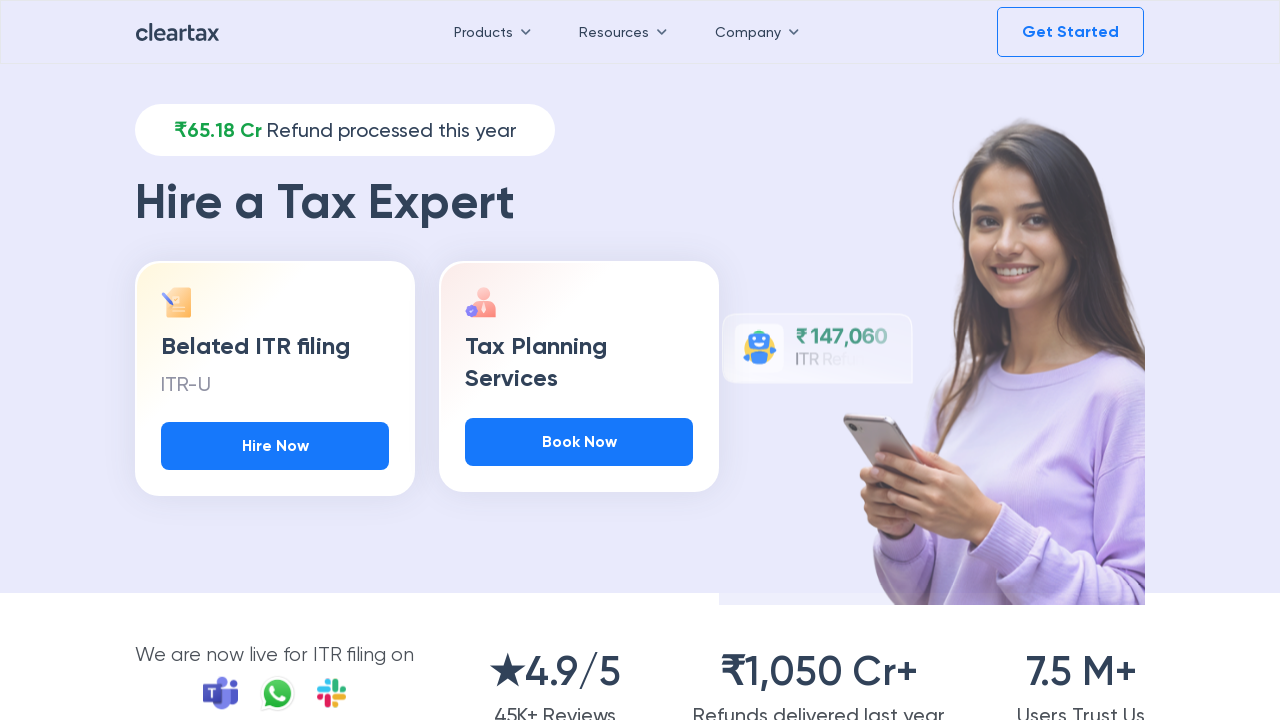

Page fully loaded and links are present on the page
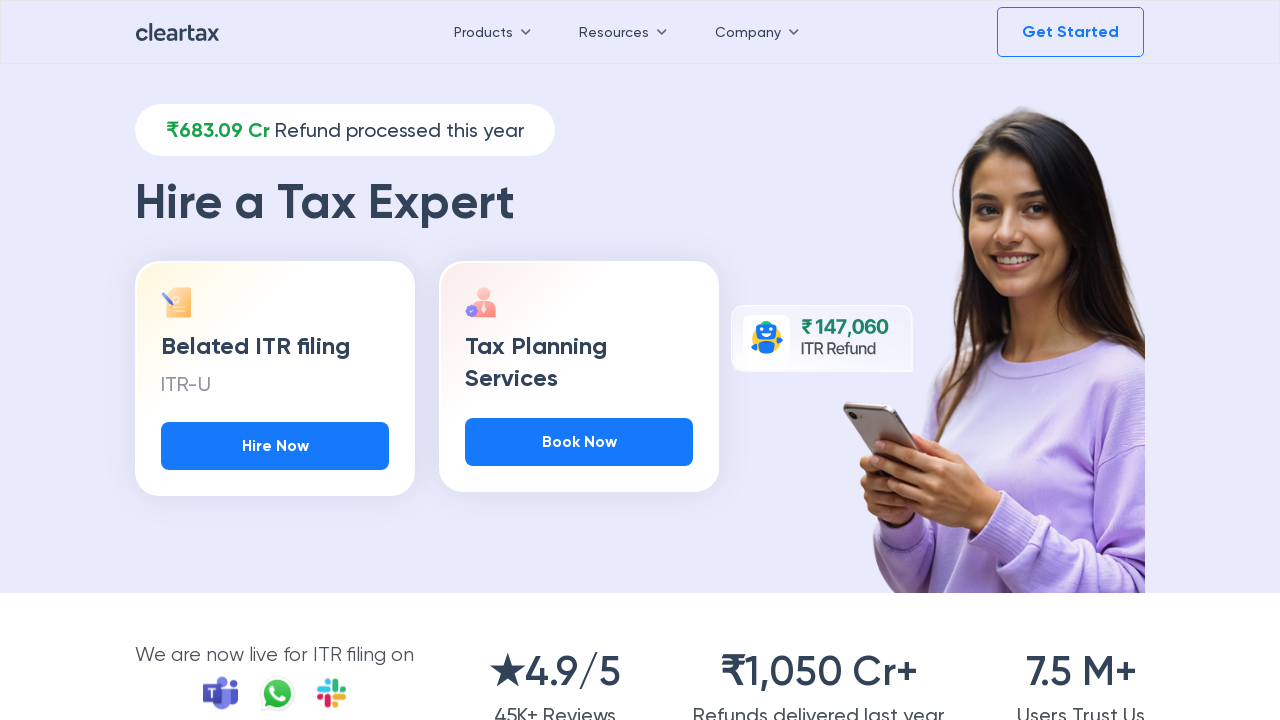

Verified 247 links are present on the ClearTax homepage
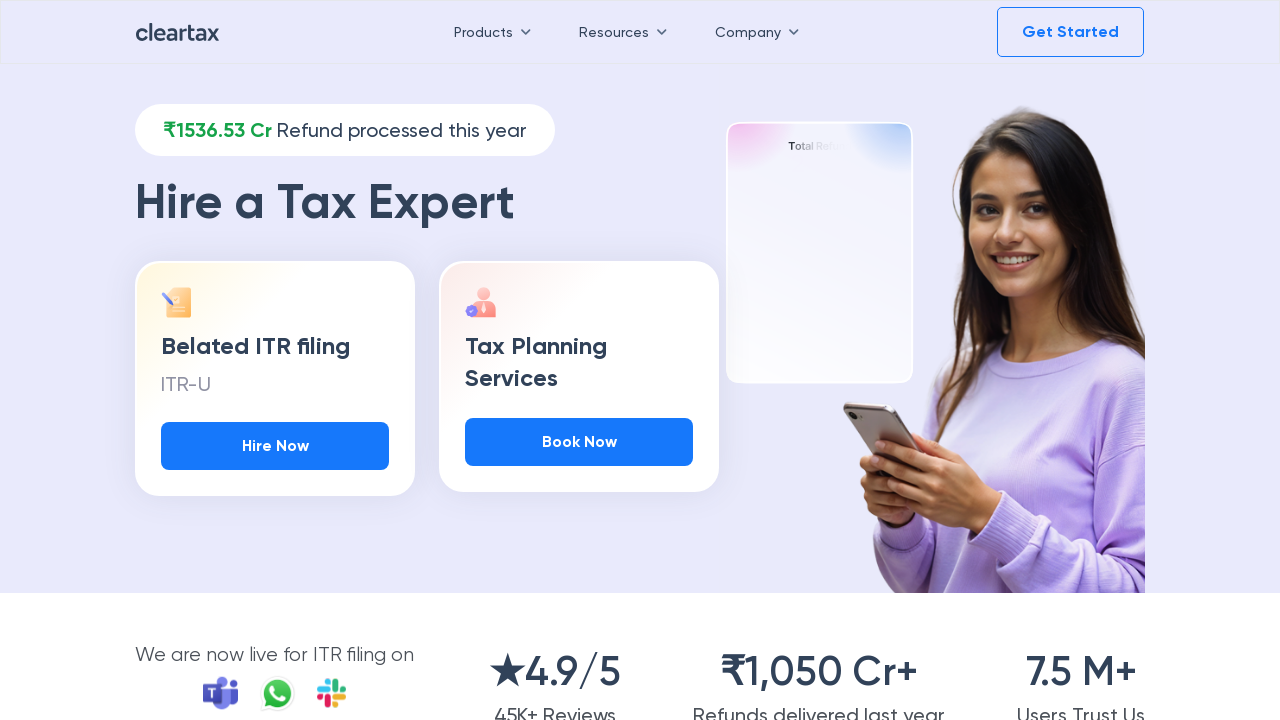

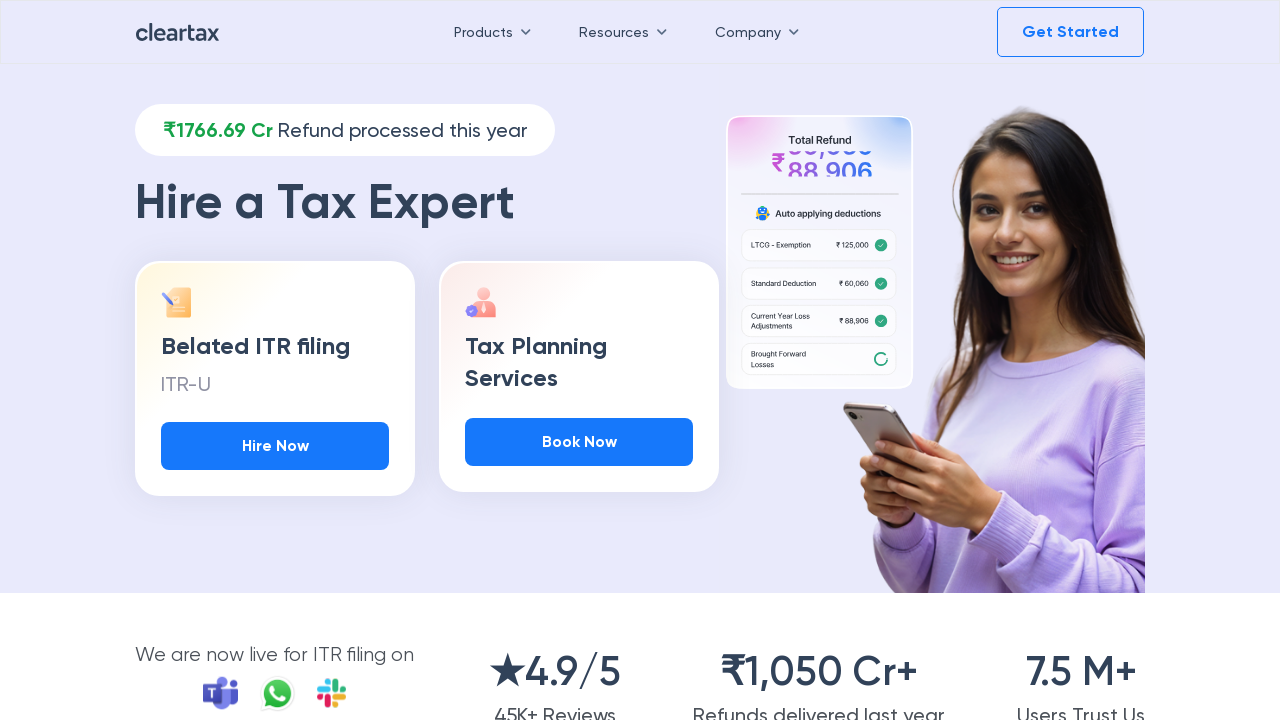